Tests single select dropdown functionality by selecting an option by visible text from a dropdown menu

Starting URL: https://leafground.com/select.xhtml

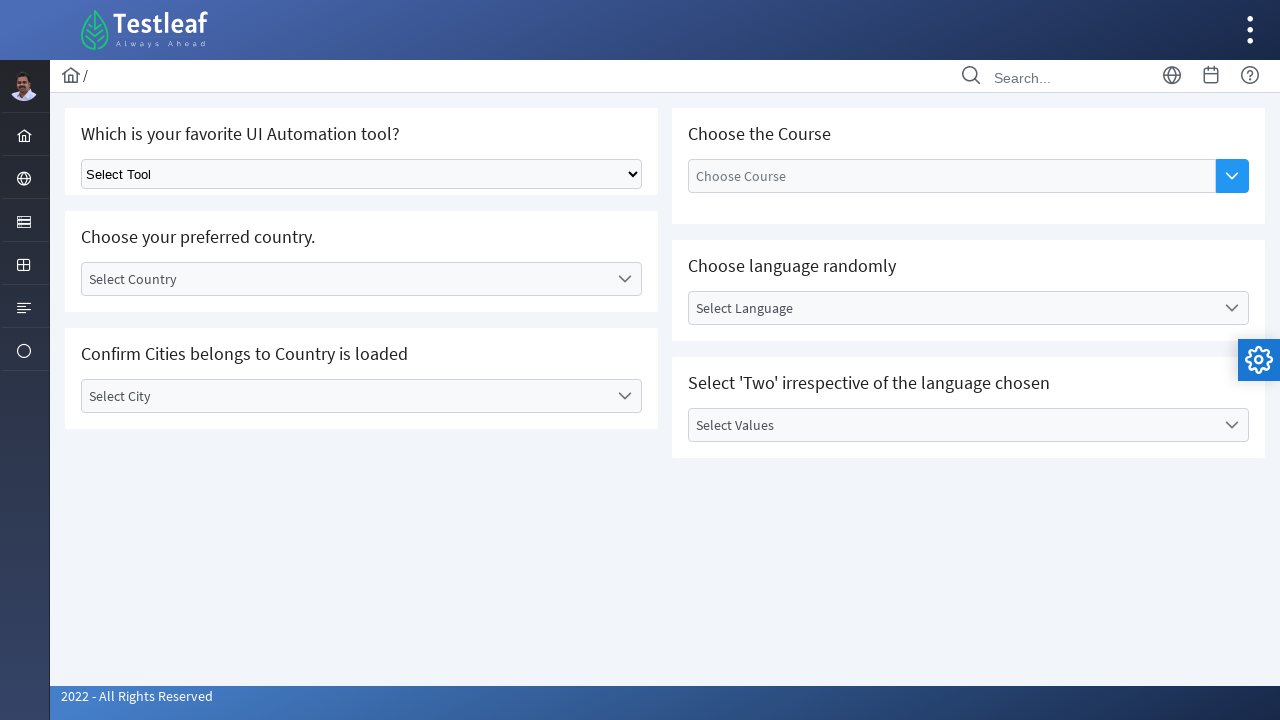

Selected 'Cypress' from the single select dropdown menu on select.ui-selectonemenu
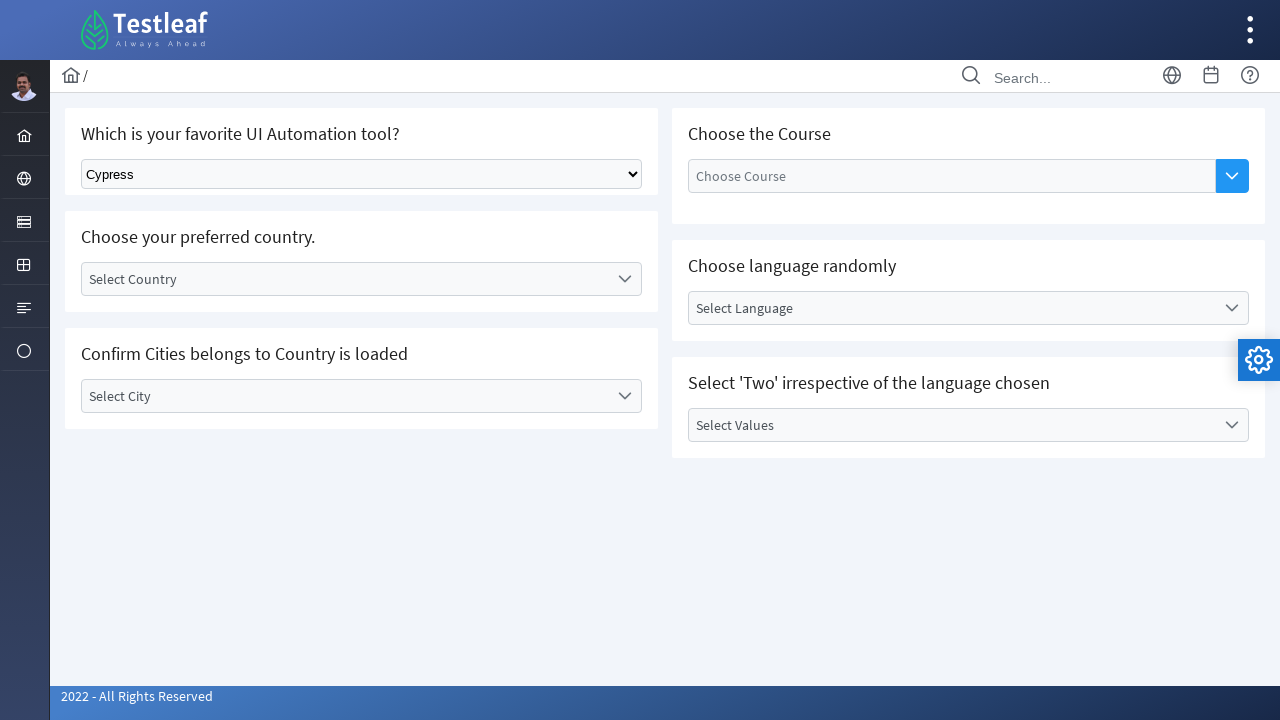

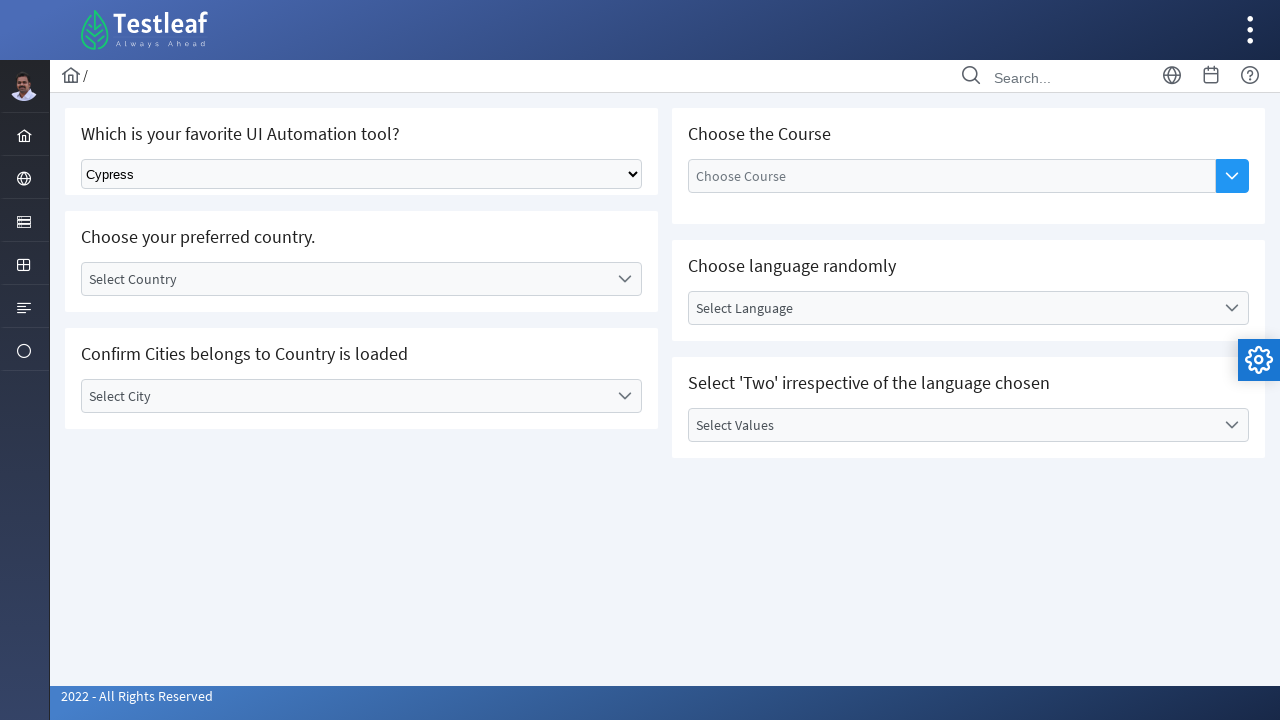